Tests handling a confirm dialog by dismissing (canceling) it after clicking the button that triggers the confirmation prompt.

Starting URL: https://www.leafground.com/alert.xhtml

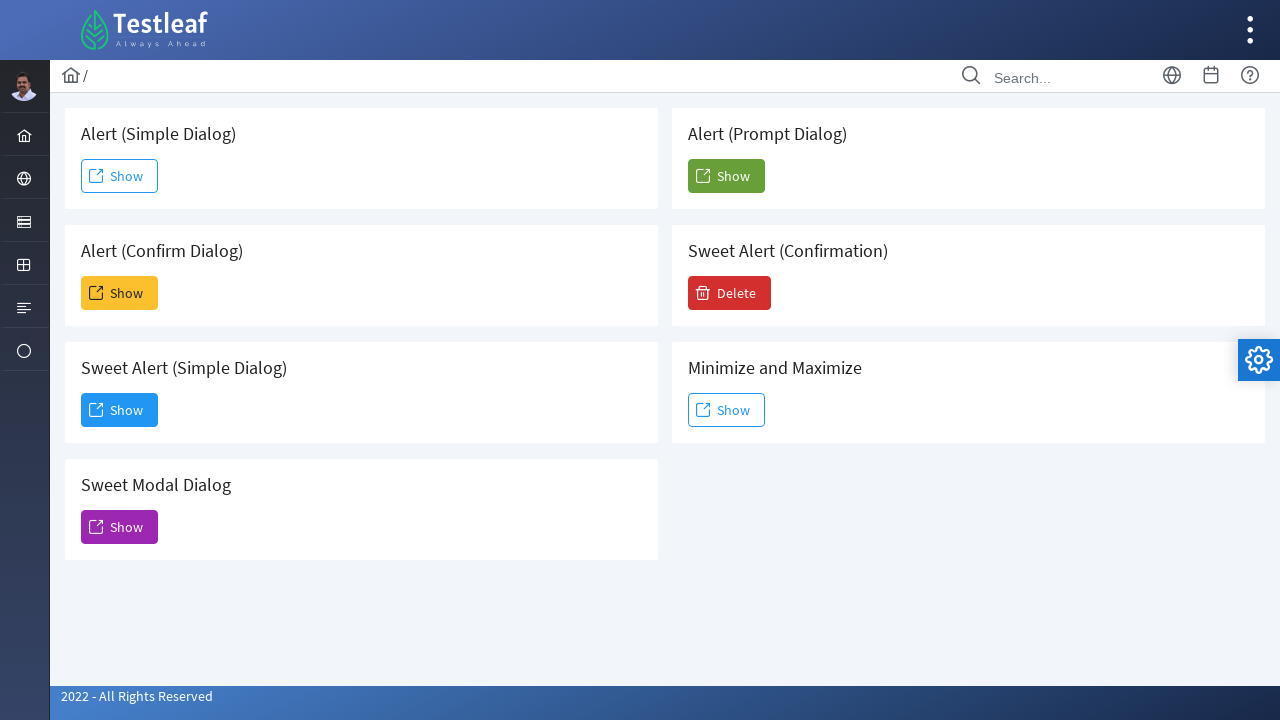

Set up dialog handler to dismiss confirm dialogs
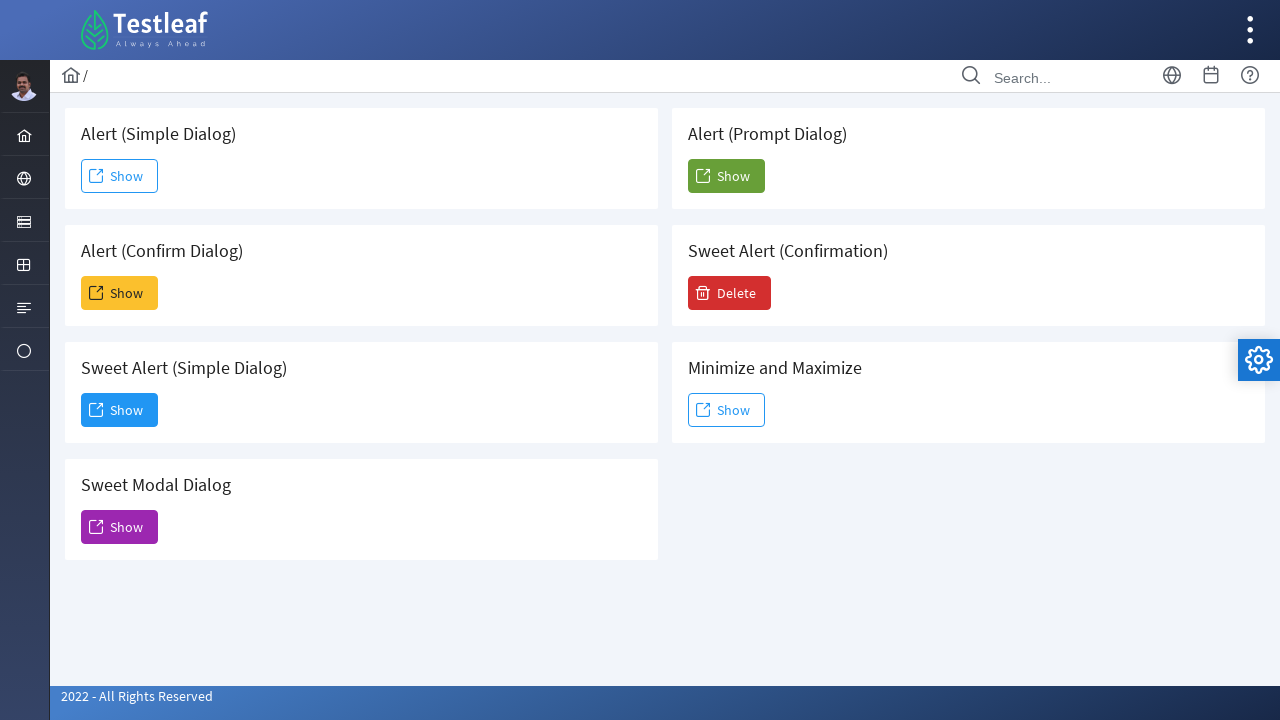

Clicked button that triggers confirm alert at (120, 293) on xpath=//button[@id="j_idt88:j_idt93"]
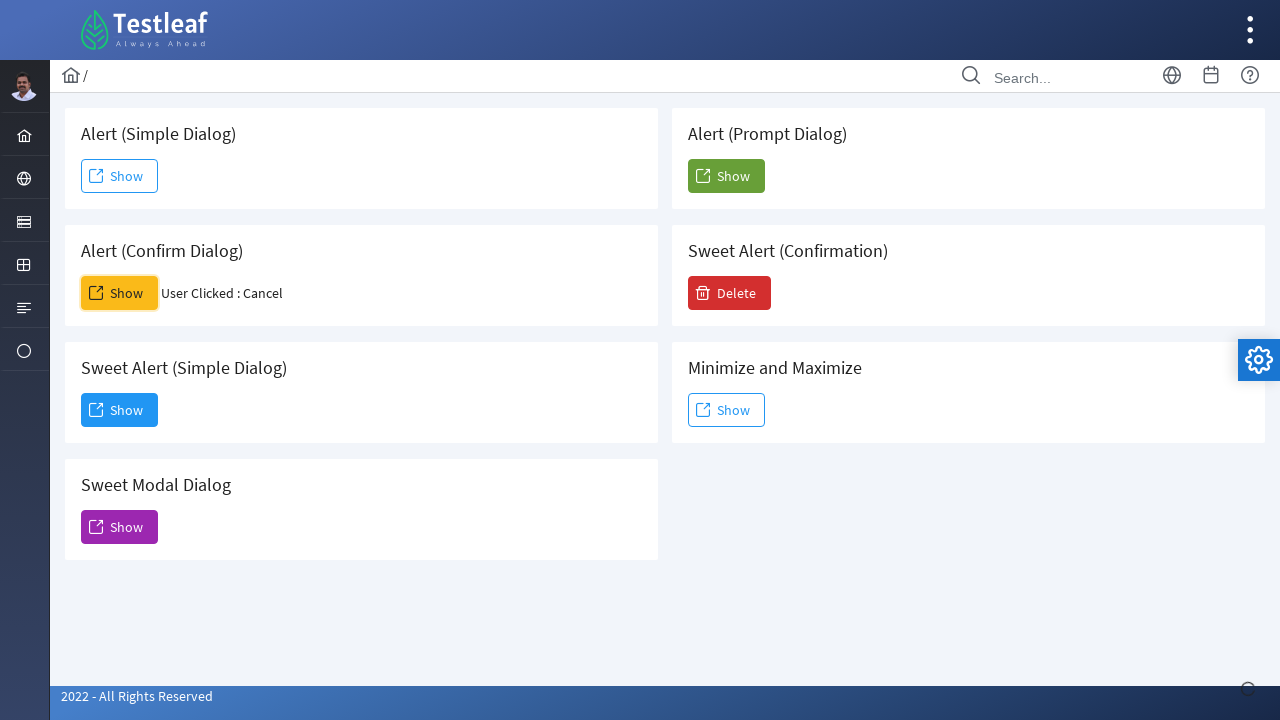

Waited 500ms to ensure dialog was handled and dismissed
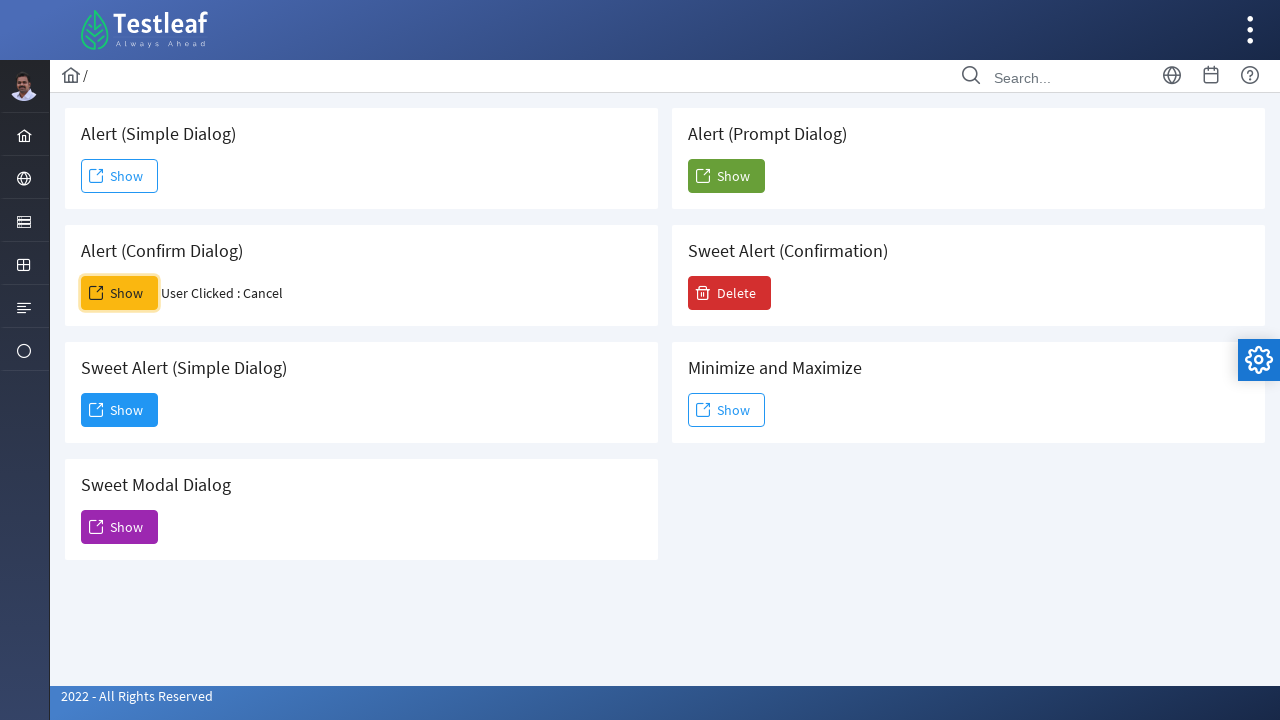

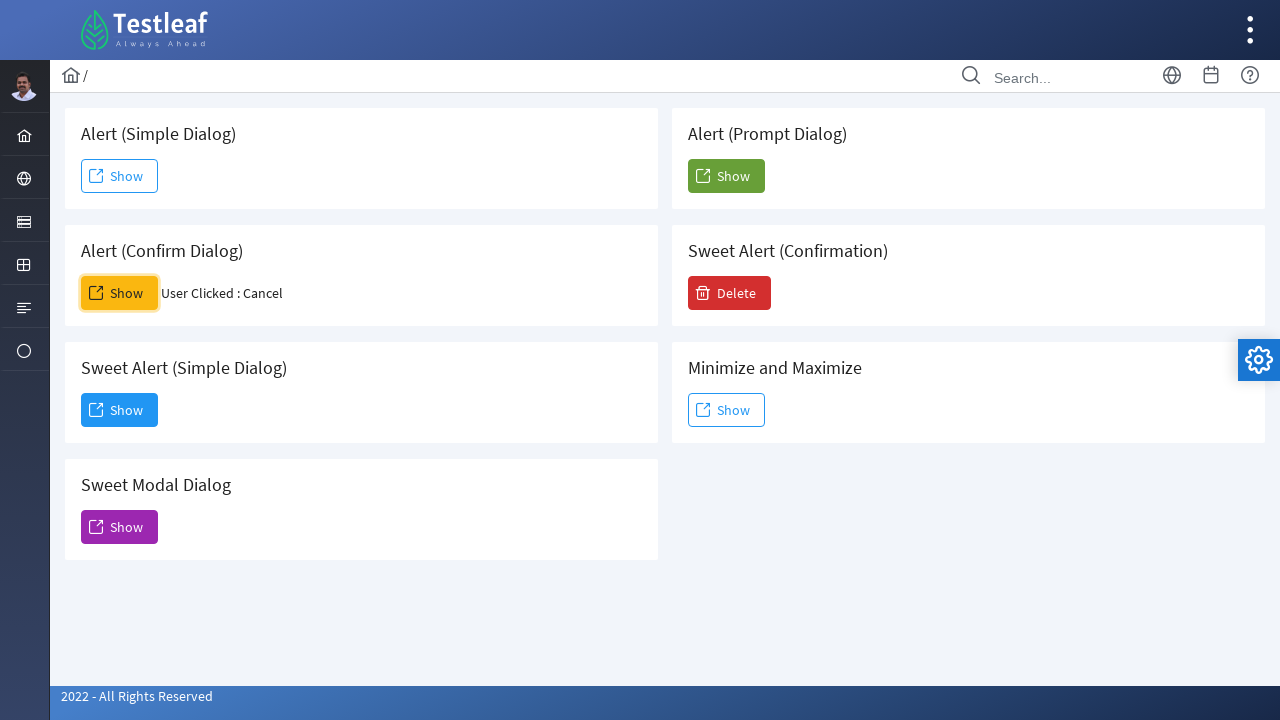